Performs a right-click context menu interaction on the "Forgot email?" button and navigates through the context menu using arrow keys

Starting URL: http://www.gmail.com

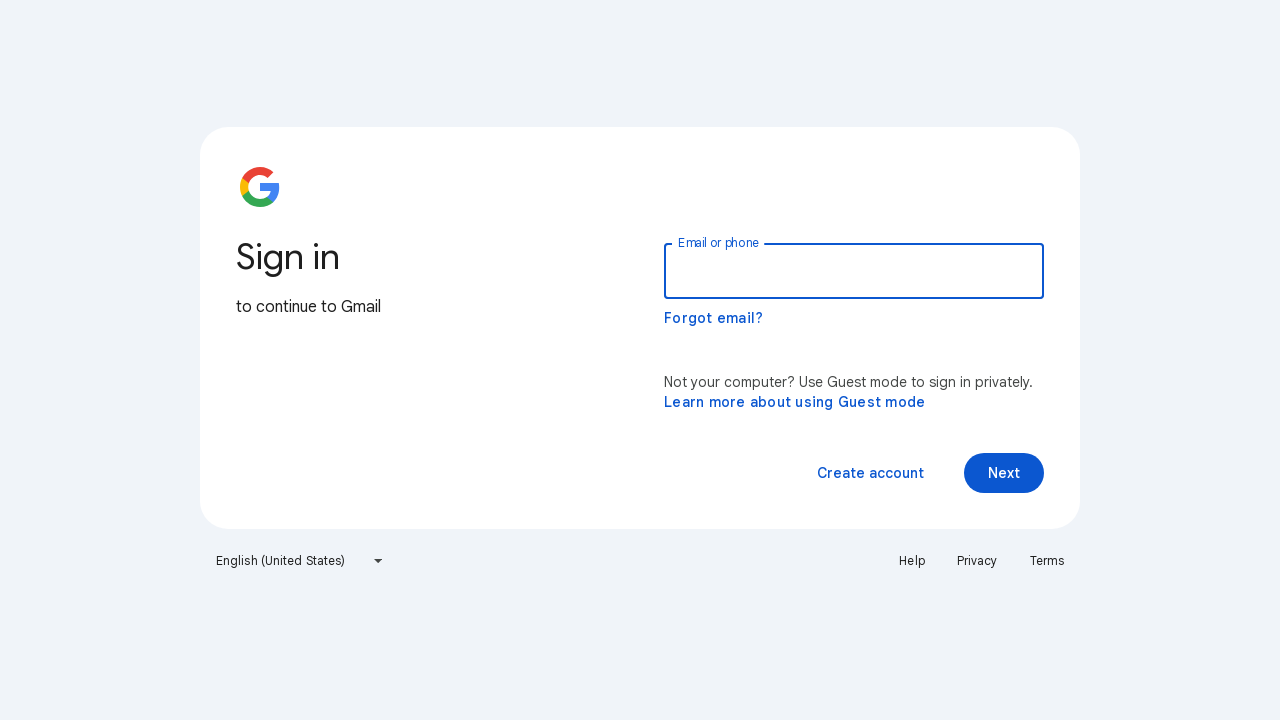

Located 'Forgot email?' button
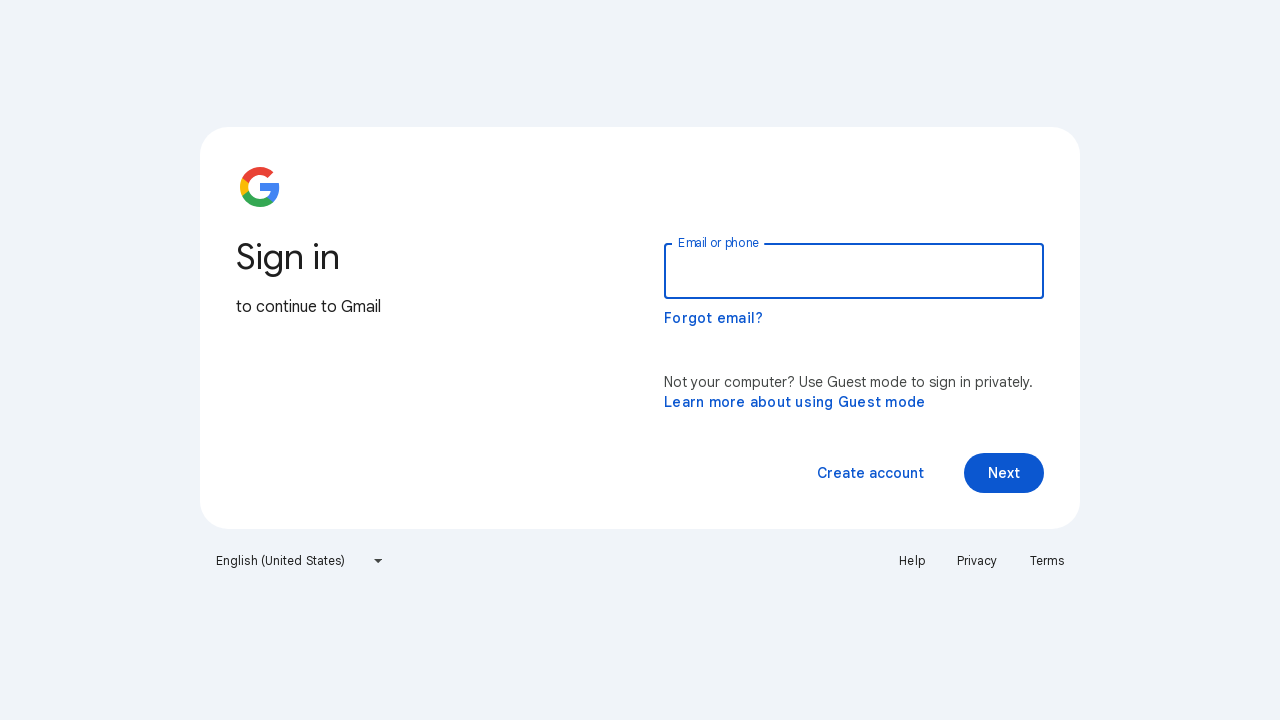

Right-clicked 'Forgot email?' button to open context menu at (714, 318) on xpath=//button[text()='Forgot email?']
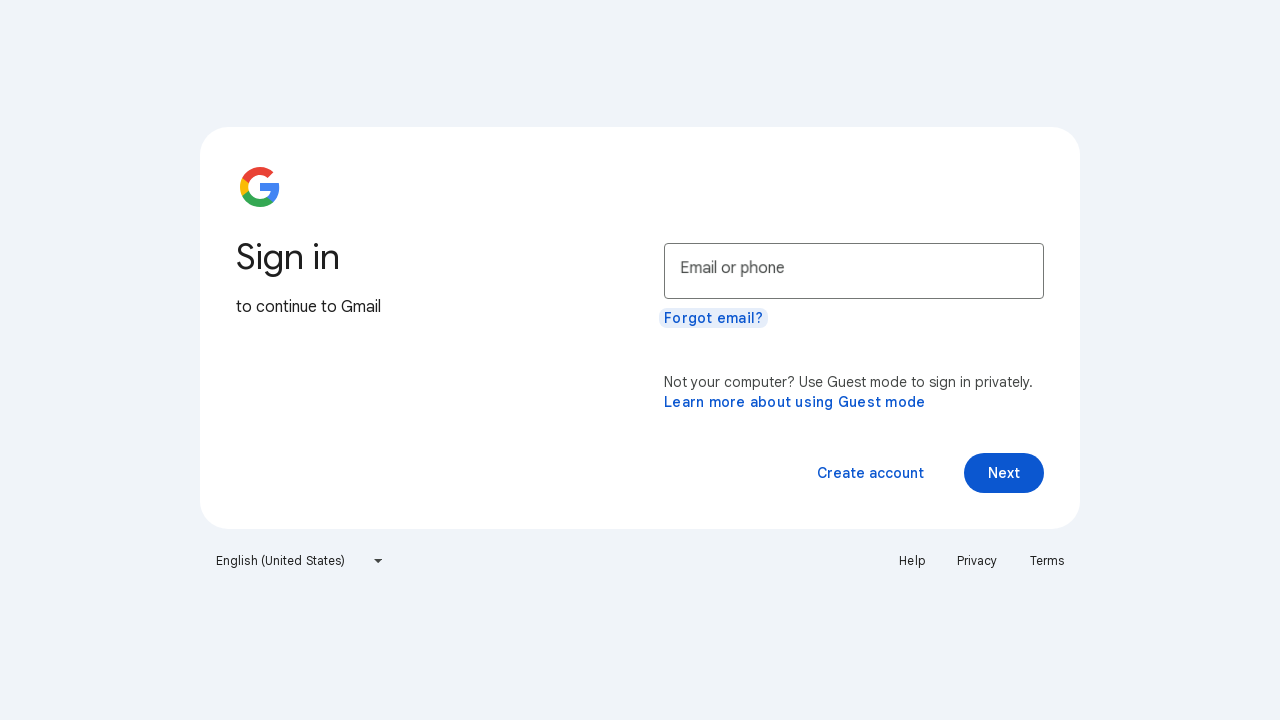

Pressed ArrowDown to navigate context menu
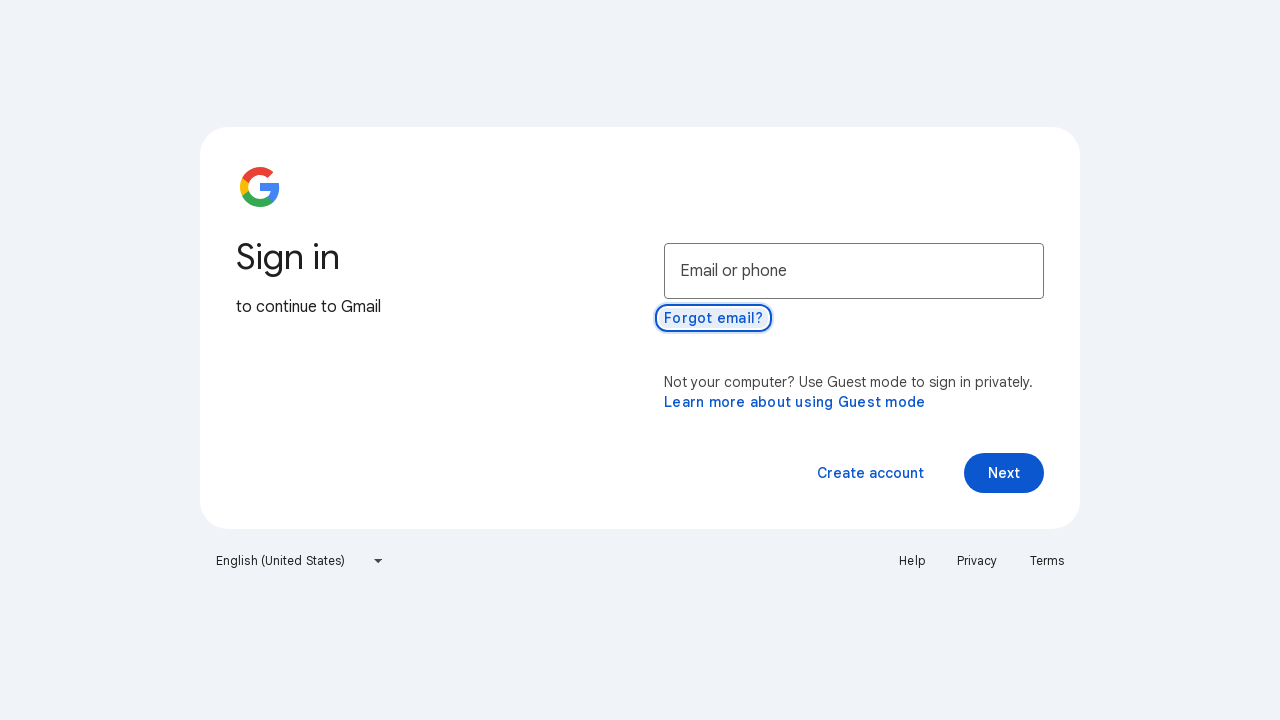

Pressed ArrowDown again to navigate context menu
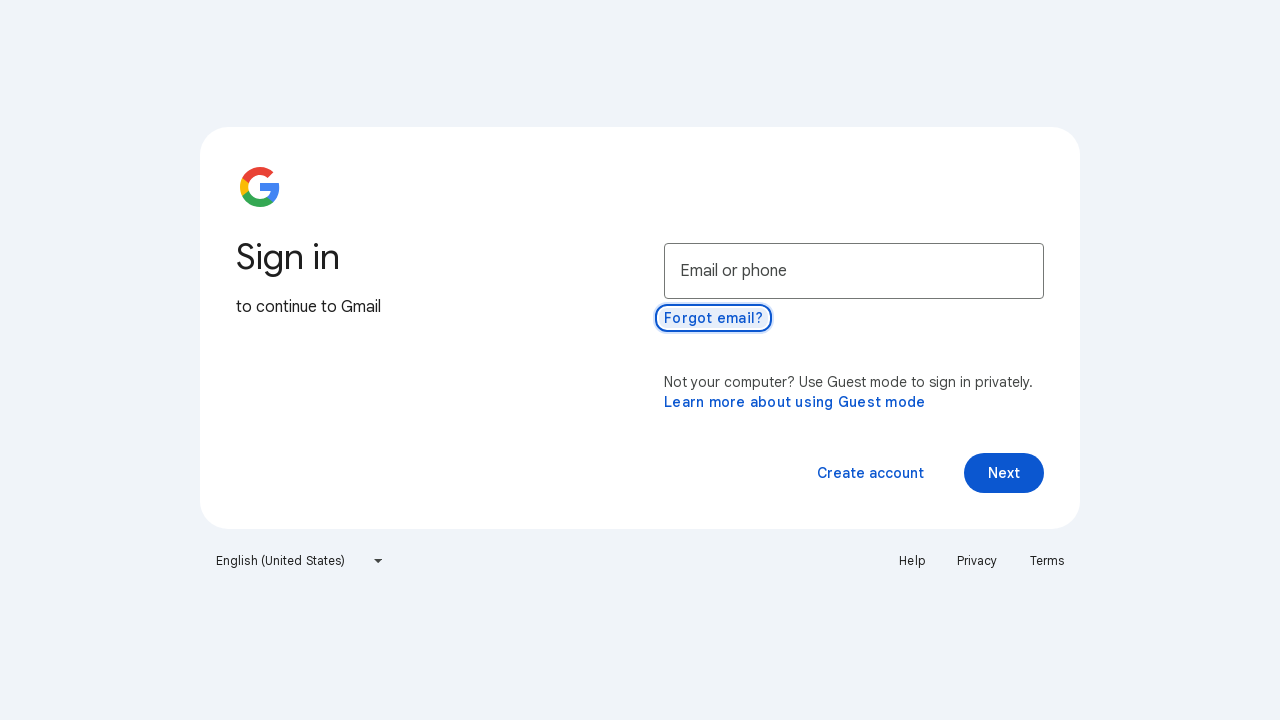

Pressed Enter to select context menu option
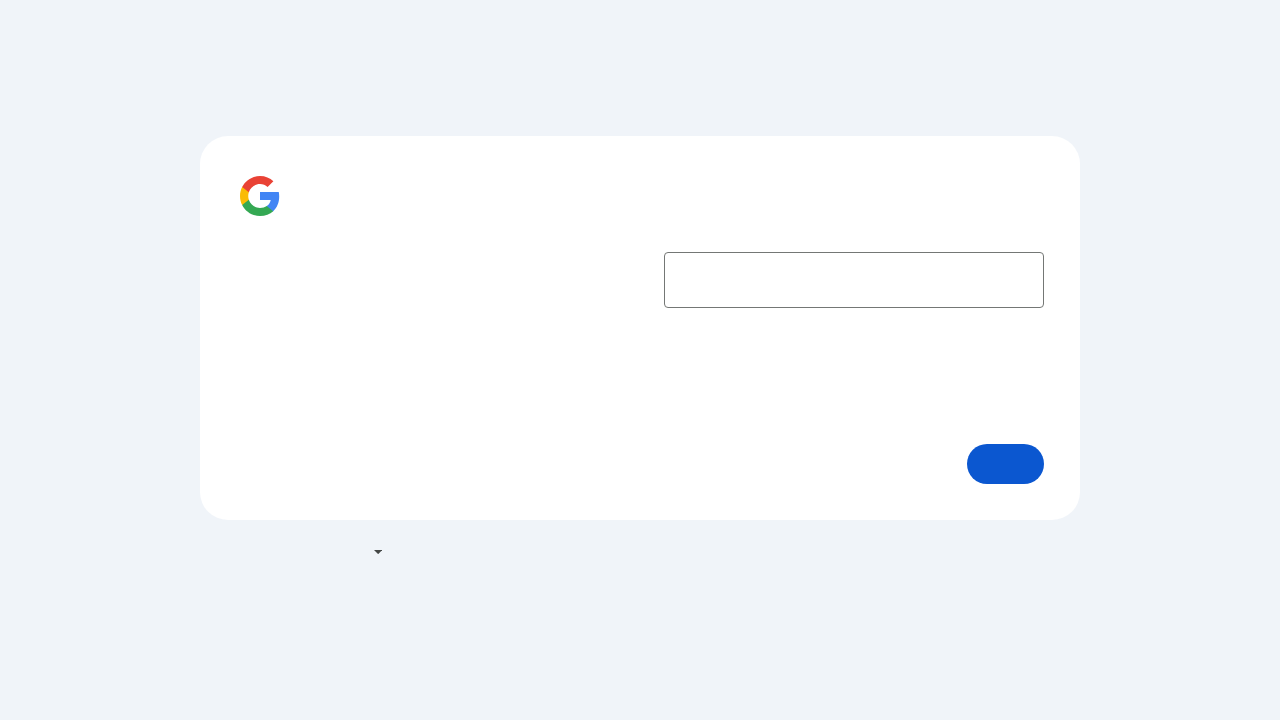

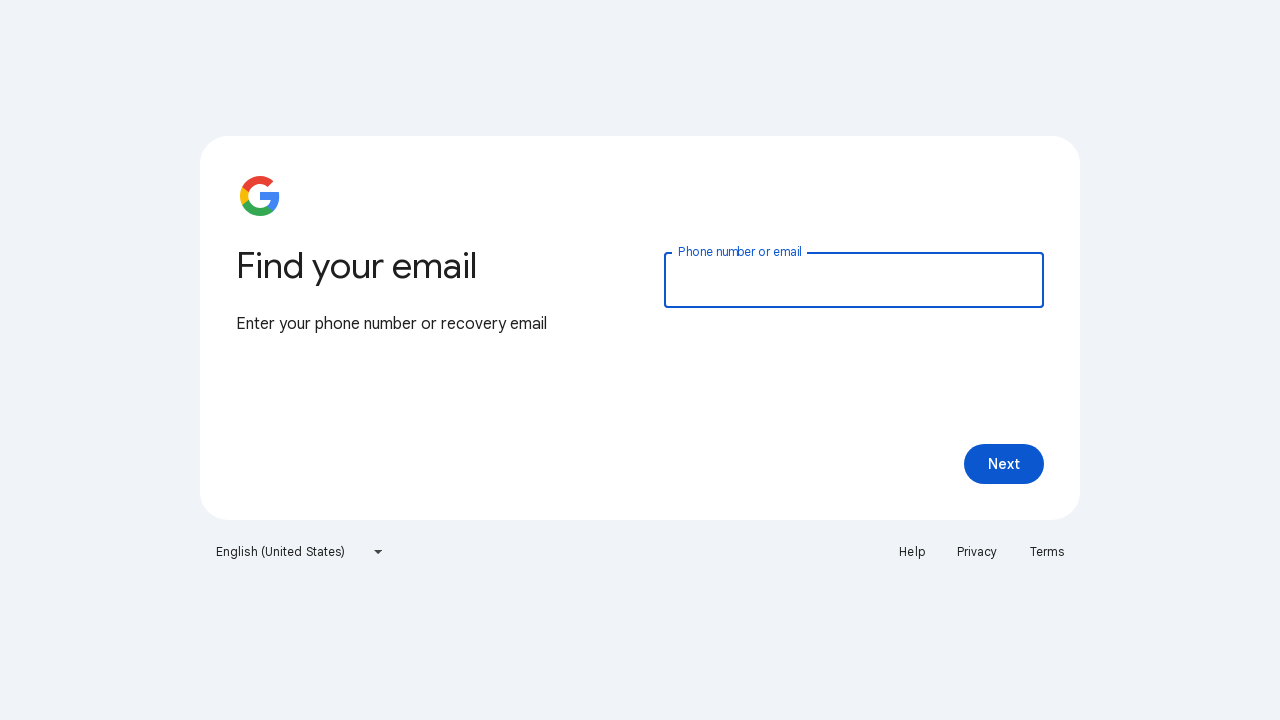